Navigates through a demo e-commerce site, visits the shop, returns home, and adds a Selenium Ruby book to the basket

Starting URL: https://demo.automationtesting.in/Register.html

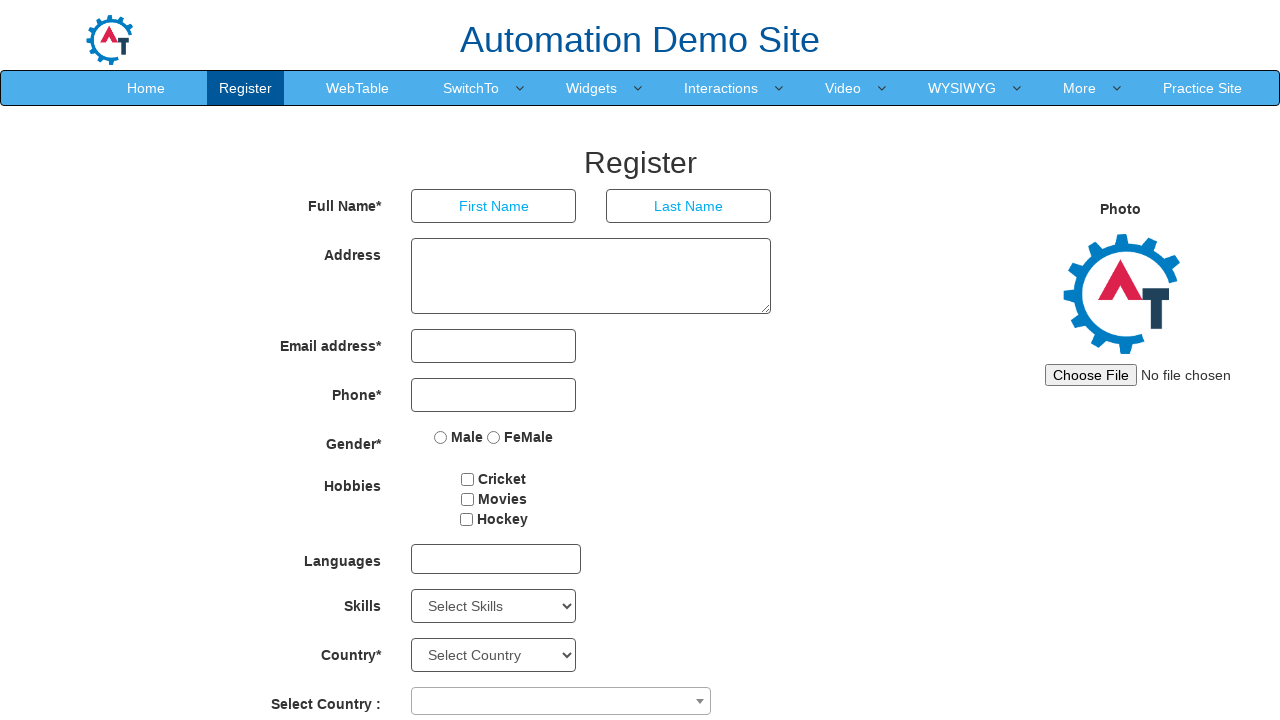

Clicked on Practice Site link at (1202, 88) on xpath=//a[normalize-space()='Practice Site']
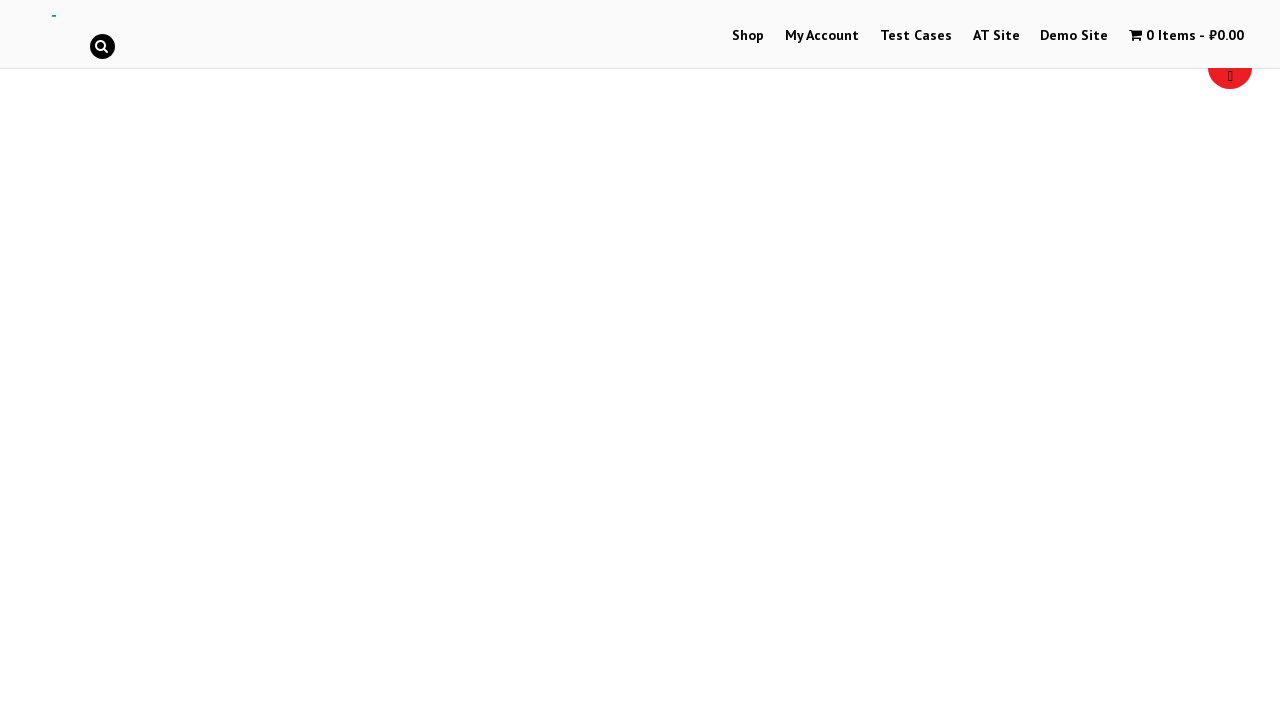

Navigated to Shop page at (748, 36) on xpath=//a[normalize-space()='Shop']
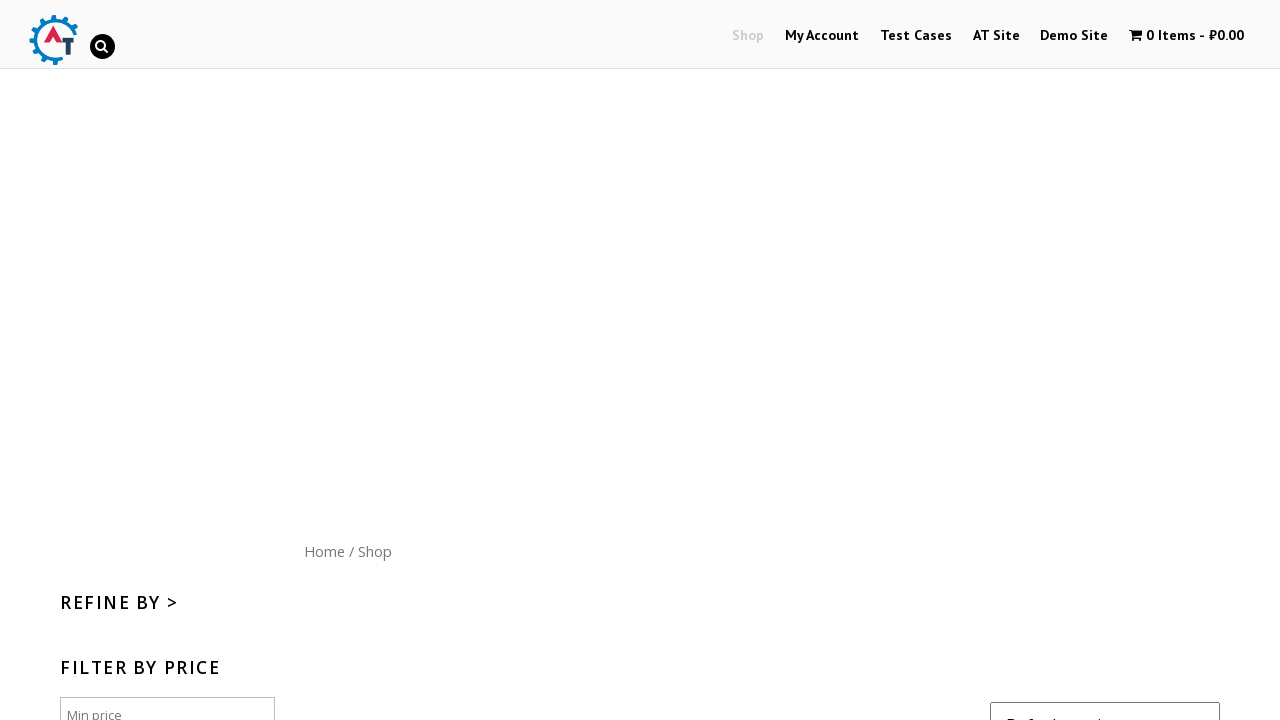

Returned to Home page at (324, 551) on xpath=//a[normalize-space()='Home']
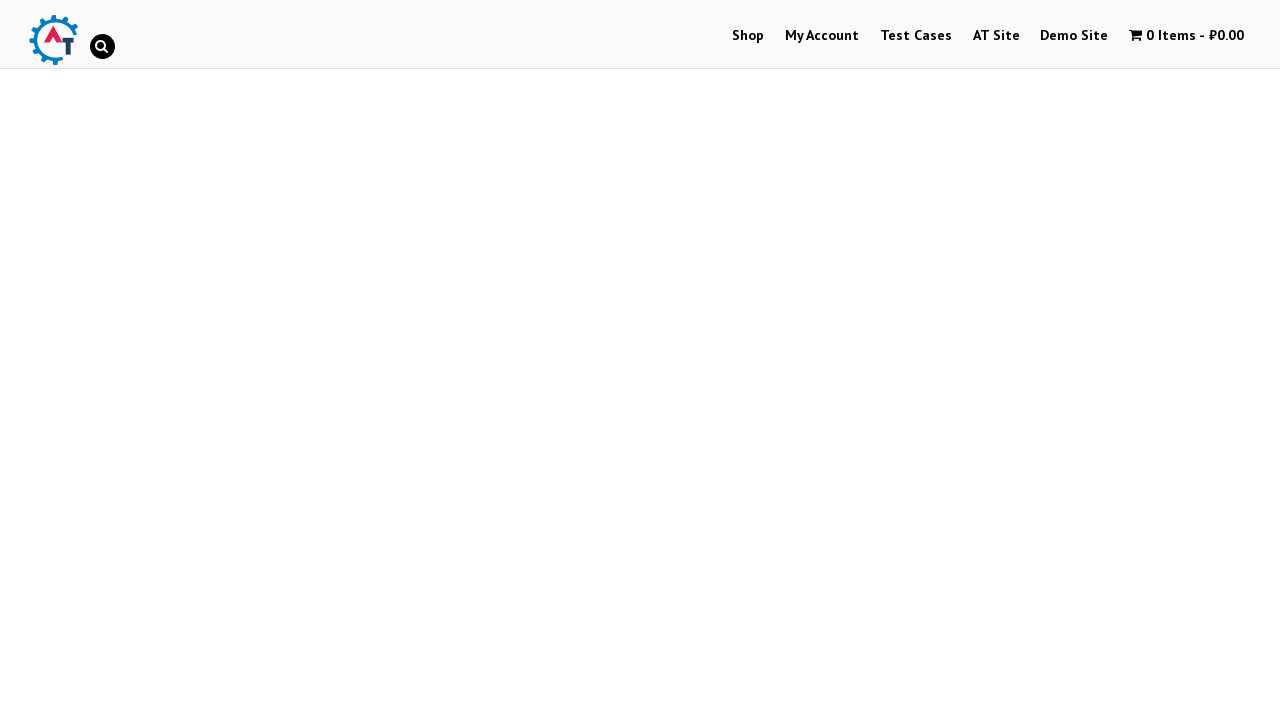

Clicked on Selenium Ruby book at (241, 361) on xpath=//img[@title='Selenium Ruby']
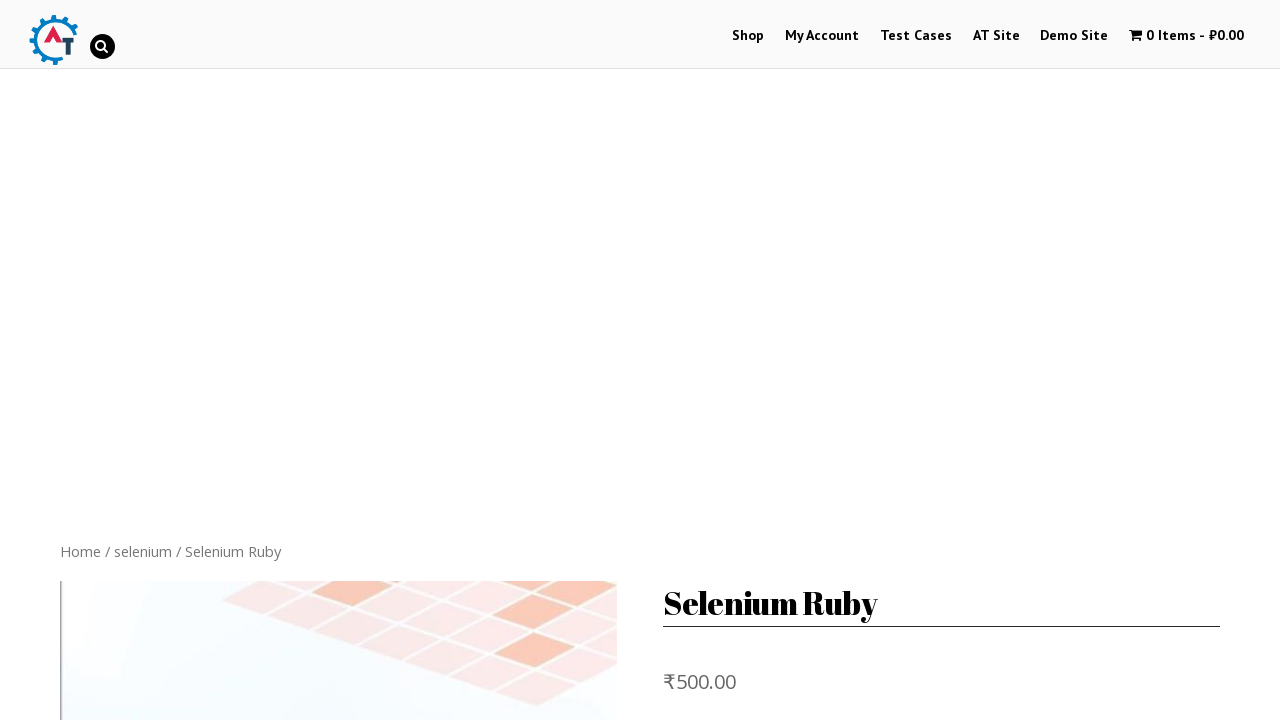

Added Selenium Ruby book to basket at (812, 360) on xpath=//button[normalize-space()='Add to basket']
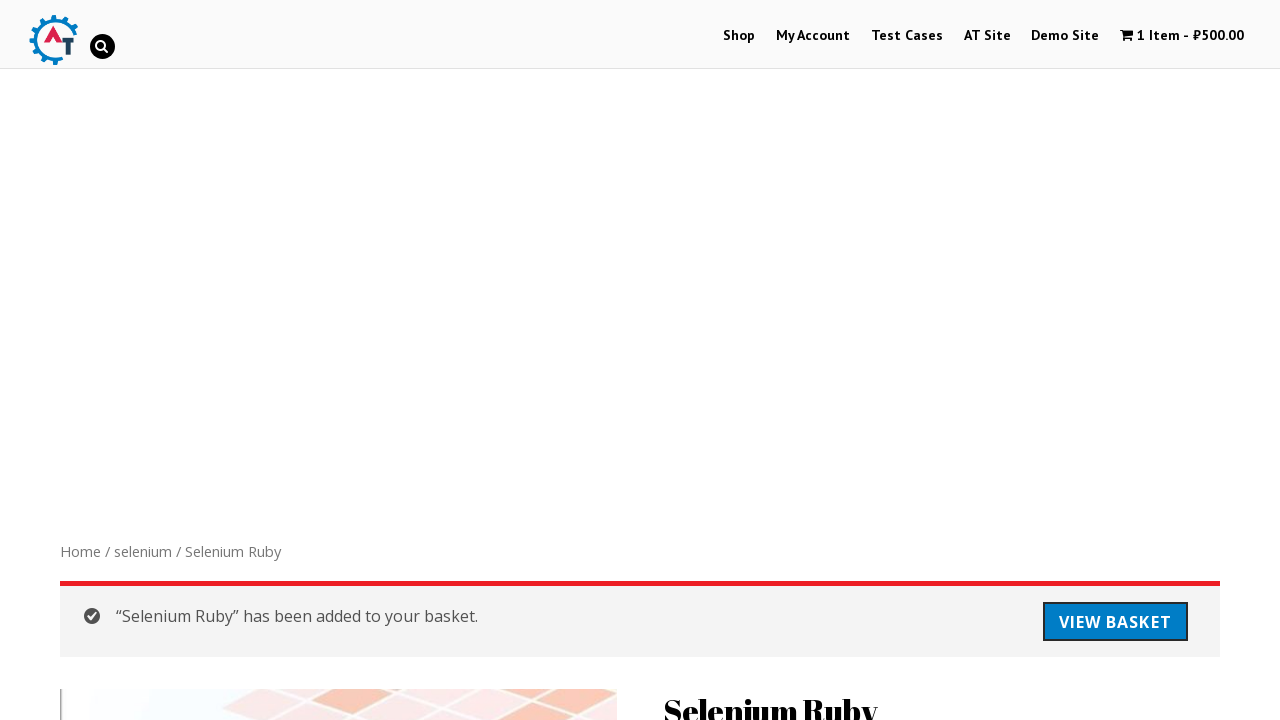

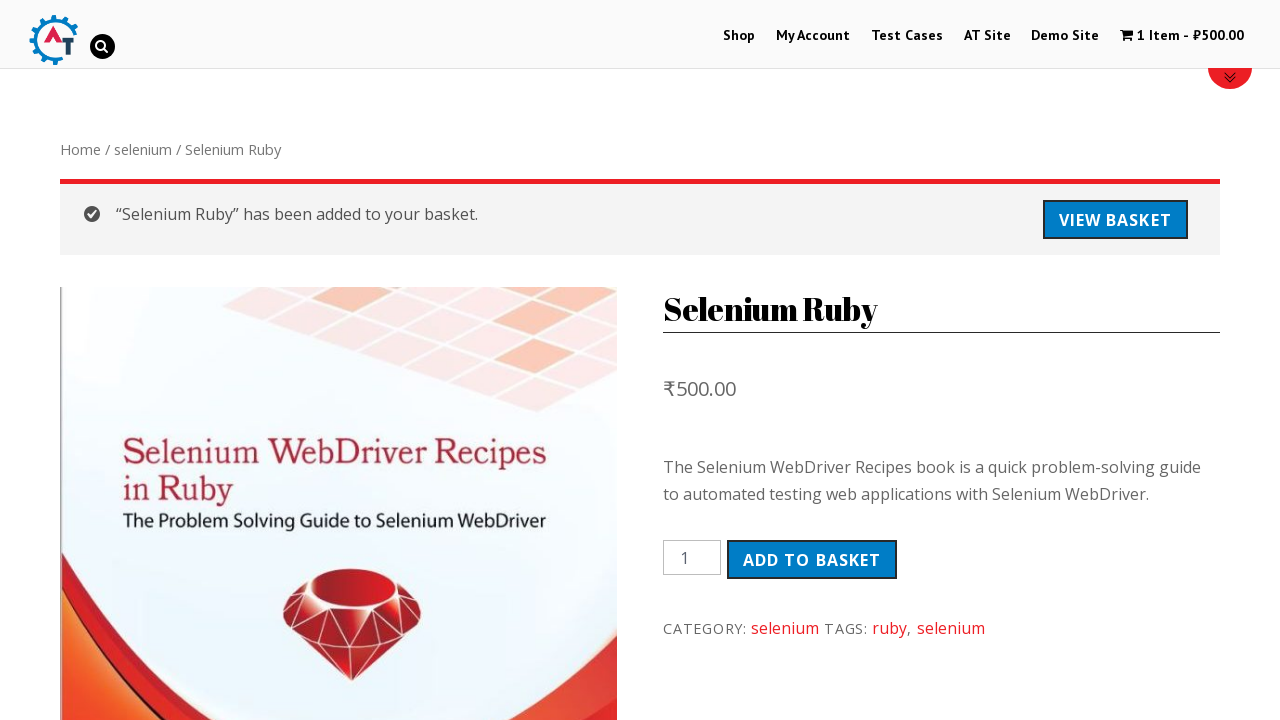